Tests clicking on a button with dynamic ID to verify that CSS selector works regardless of changing element IDs

Starting URL: http://uitestingplayground.com/dynamicid

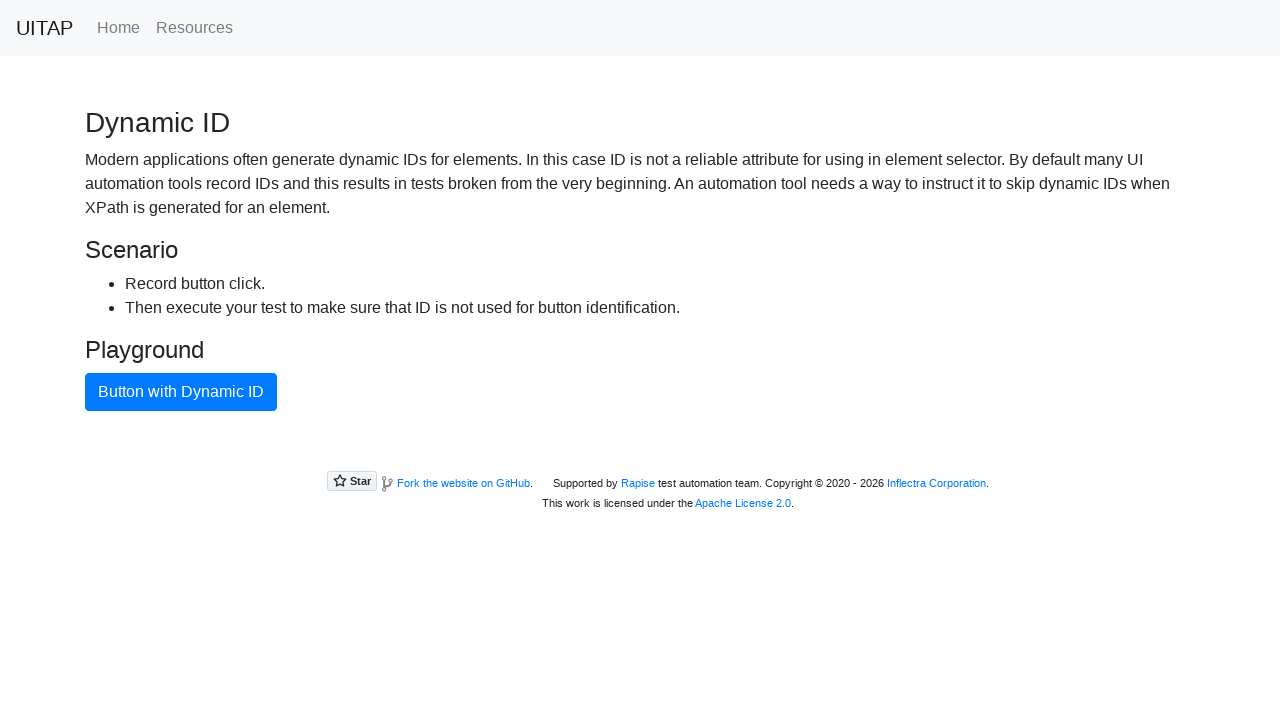

Navigated to Dynamic ID test page
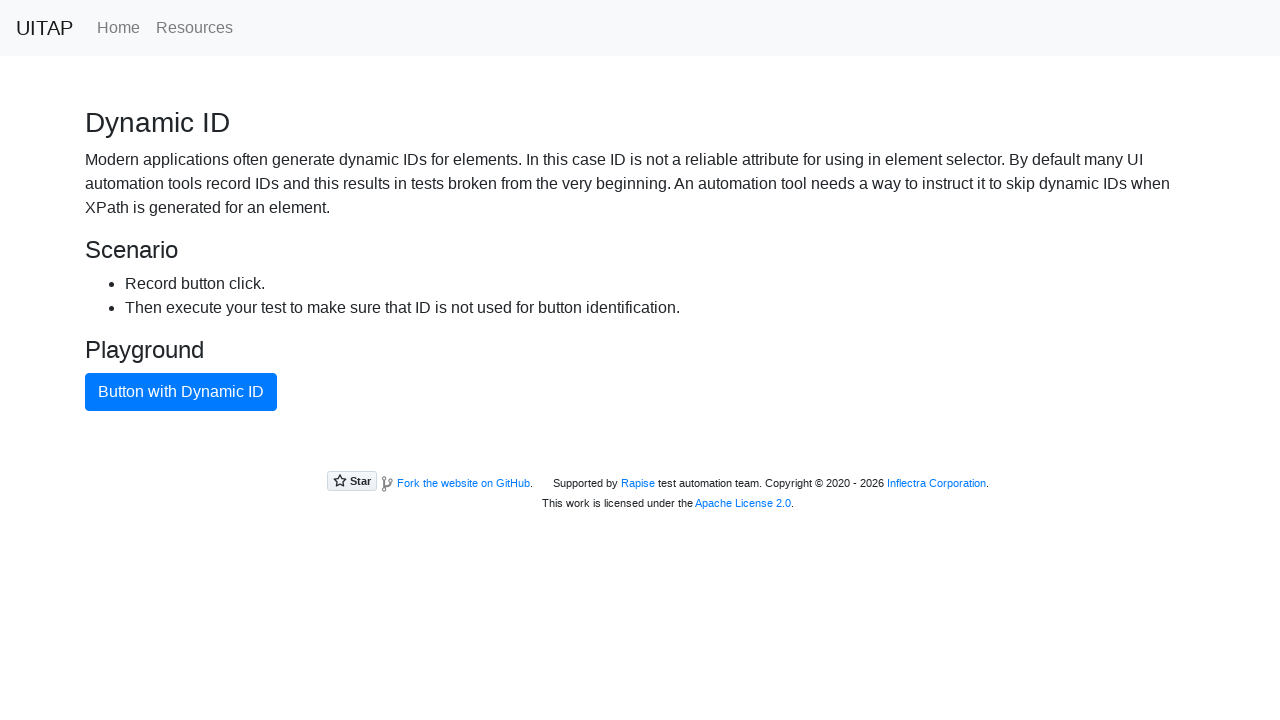

Clicked the blue button using CSS selector to verify it works regardless of dynamic ID at (181, 392) on button.btn
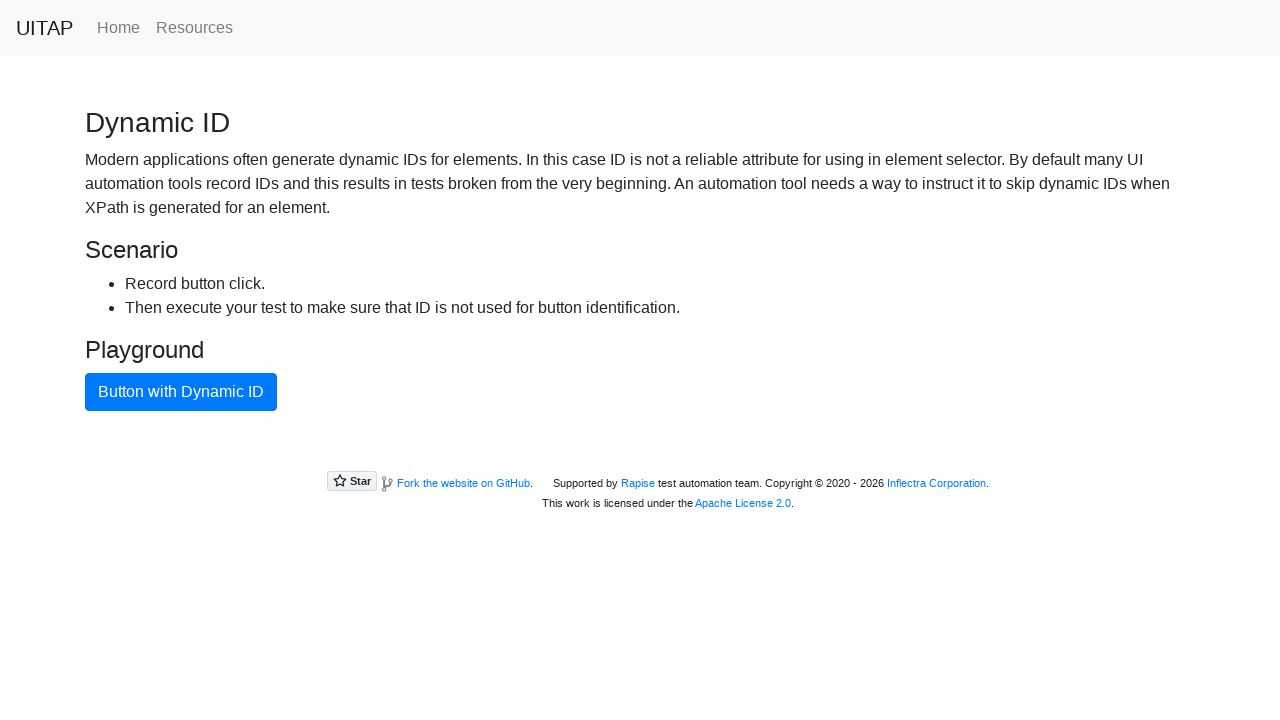

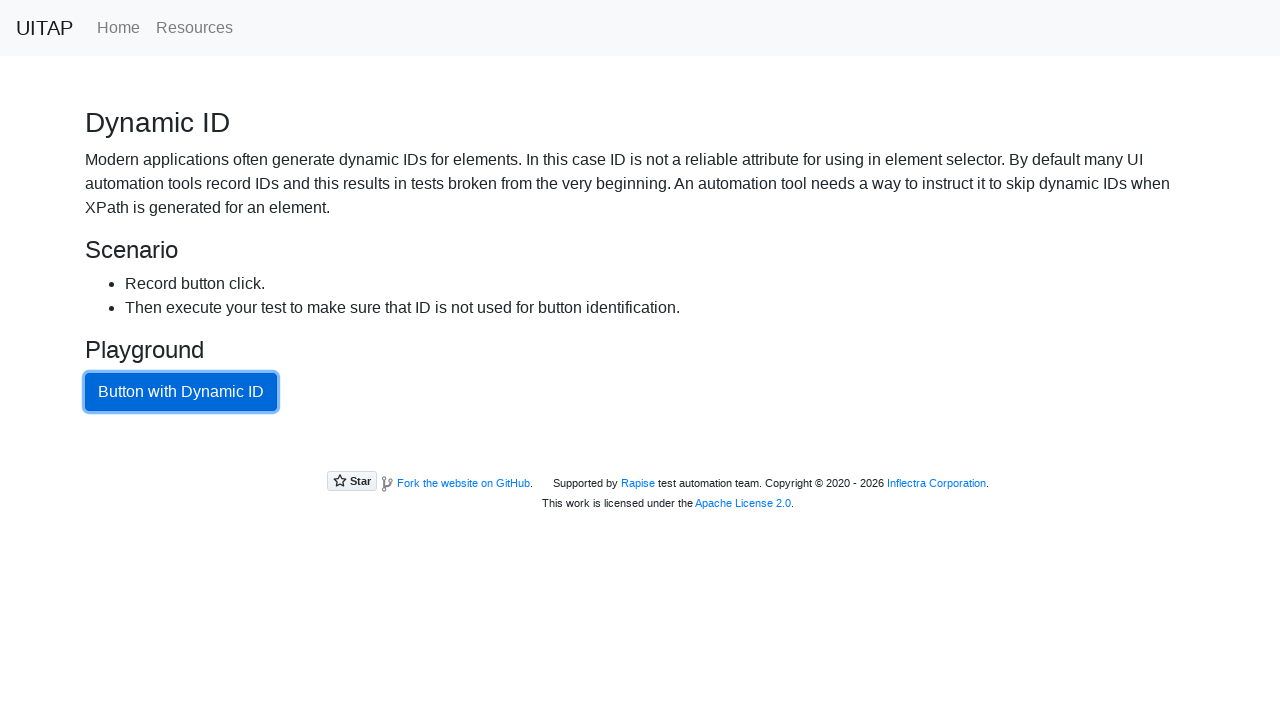